Tests the jQuery UI datepicker widget by switching to the demo iframe, clicking the datepicker input to open the calendar, and selecting day 14 from the calendar grid.

Starting URL: https://jqueryui.com/datepicker/#date%E2%88%92range

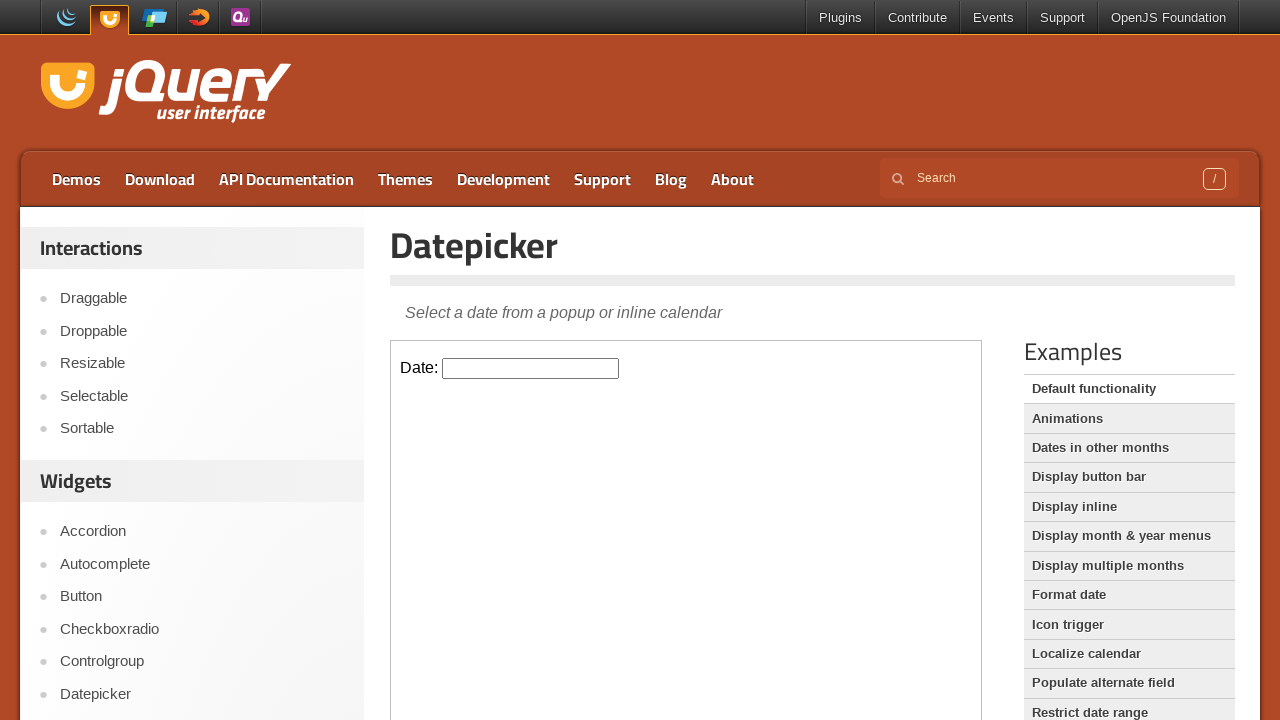

Located demo iframe for jQuery UI datepicker
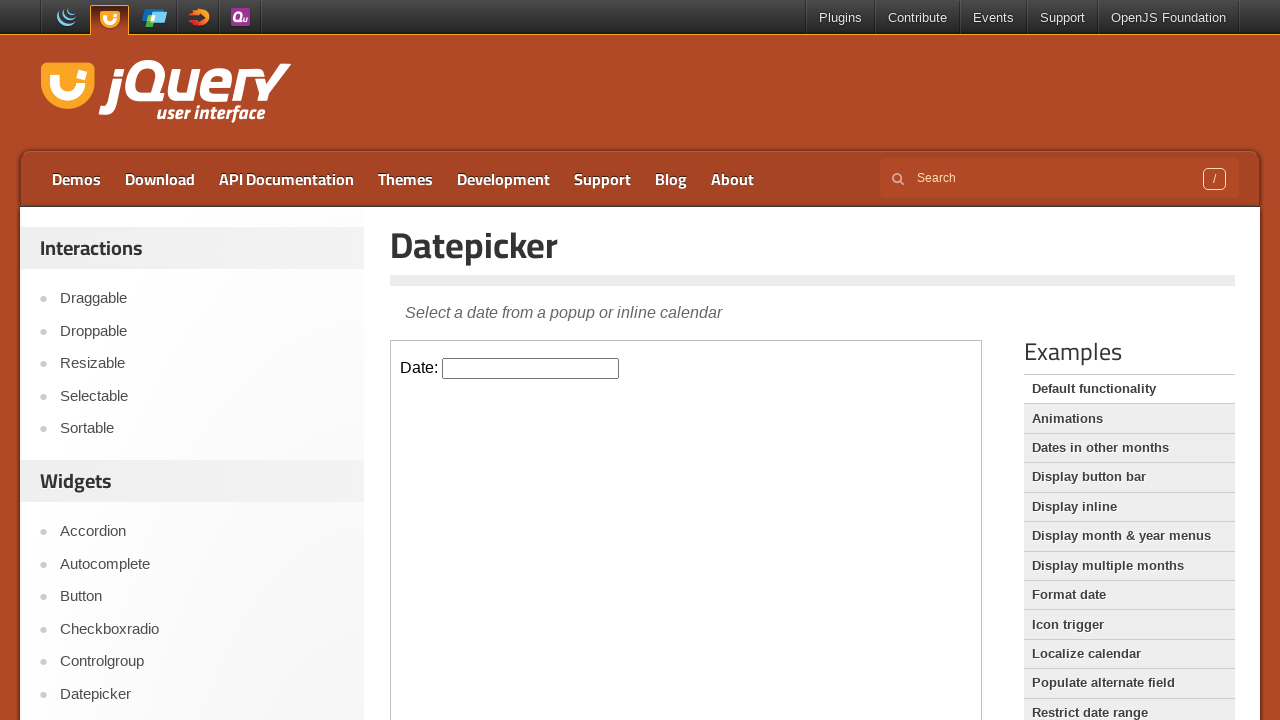

Clicked datepicker input to open calendar at (531, 368) on iframe.demo-frame >> internal:control=enter-frame >> #datepicker
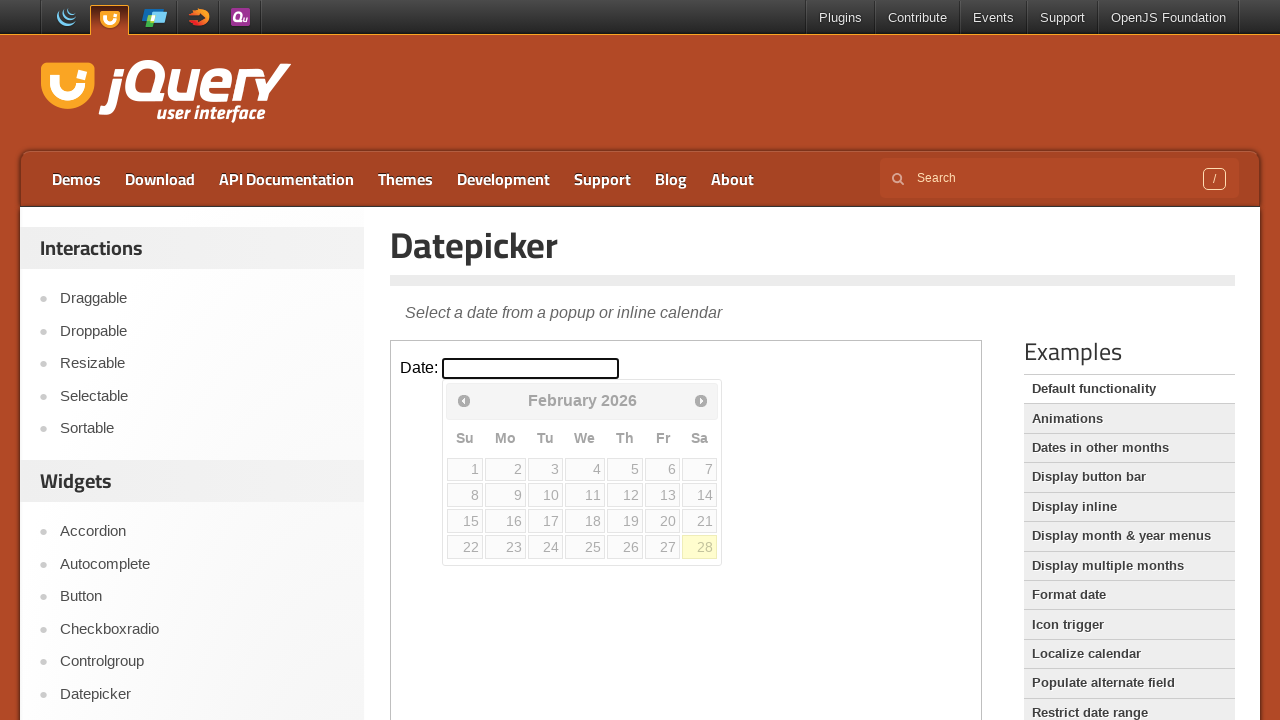

Selected day 14 from the calendar grid at (700, 495) on iframe.demo-frame >> internal:control=enter-frame >> table.ui-datepicker-calenda
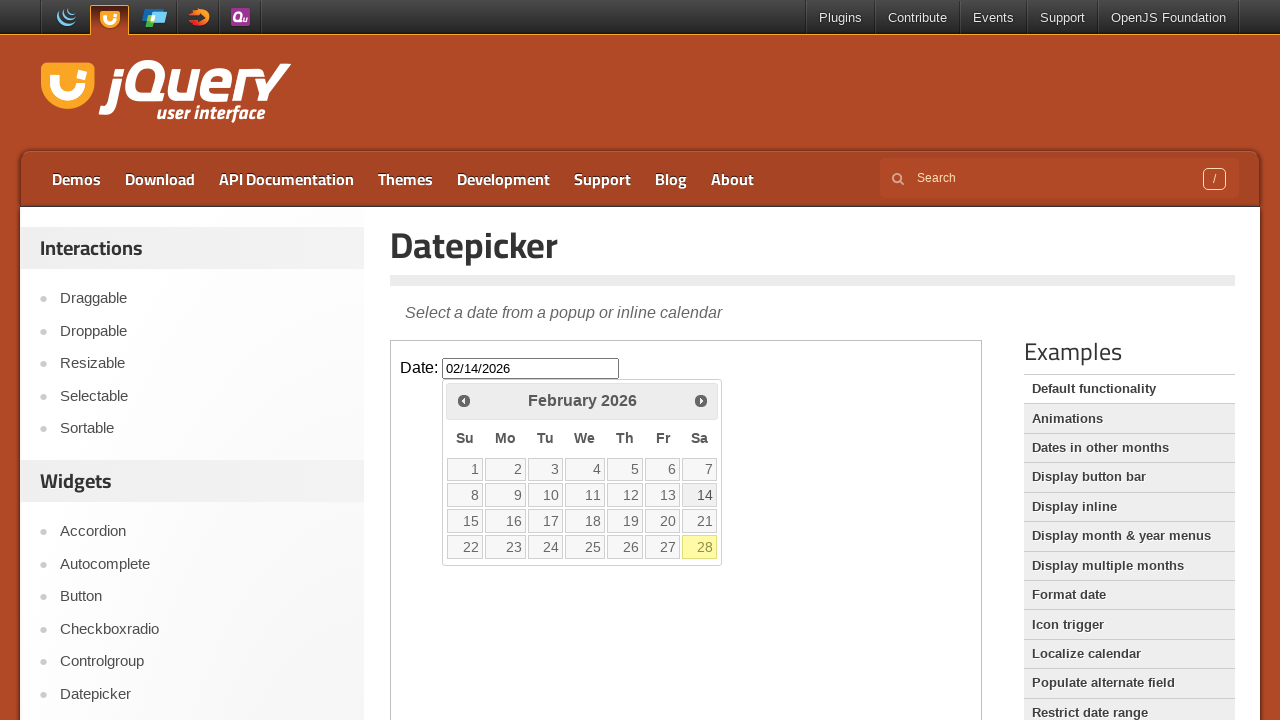

Verified datepicker input is present after date selection
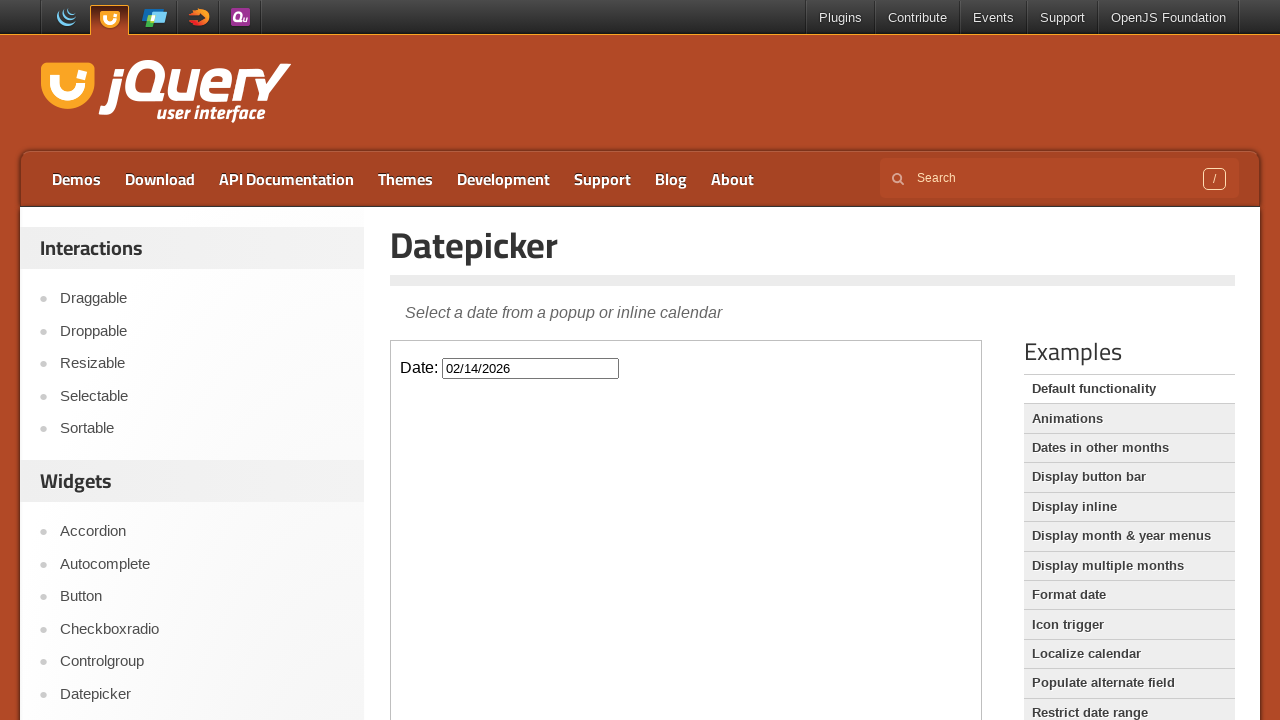

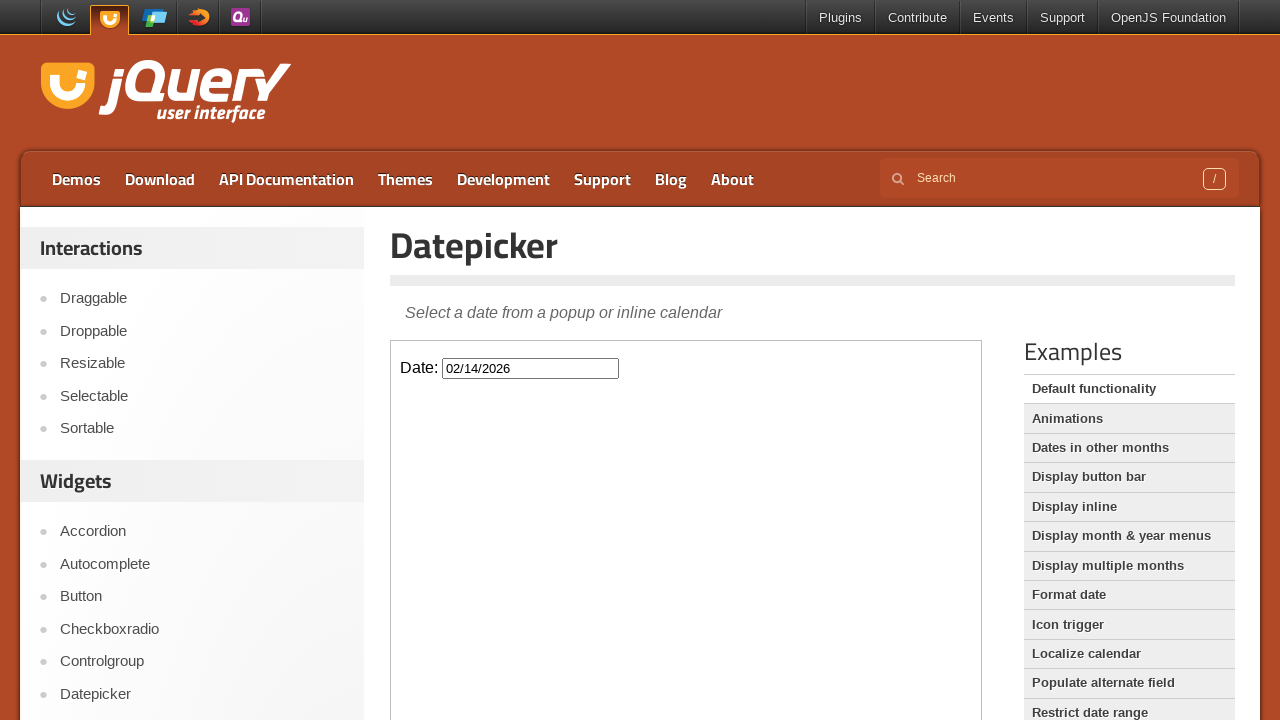